Tests checkbox selection and passenger count dropdown functionality on a travel booking form by verifying checkbox states and updating adult passenger count

Starting URL: https://rahulshettyacademy.com/dropdownsPractise/#

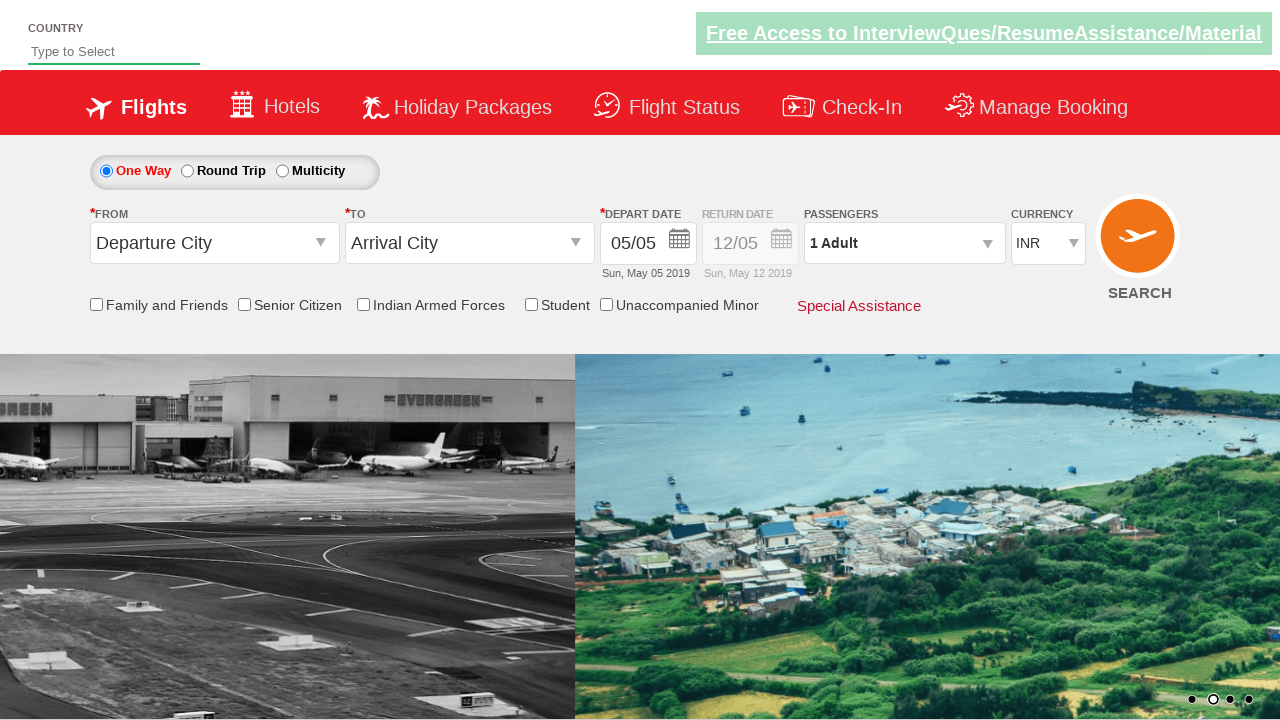

Verified friends and family checkbox is not initially selected
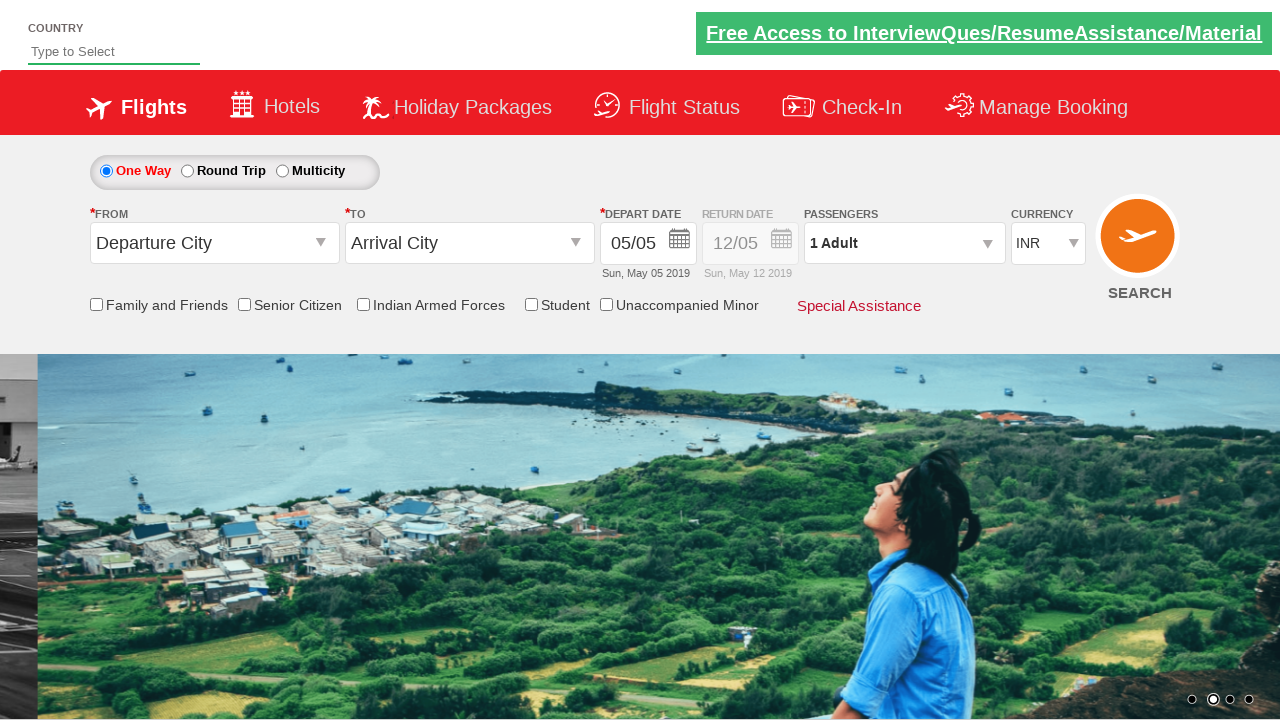

Clicked friends and family checkbox at (96, 304) on input[id*='friendsandfamily']
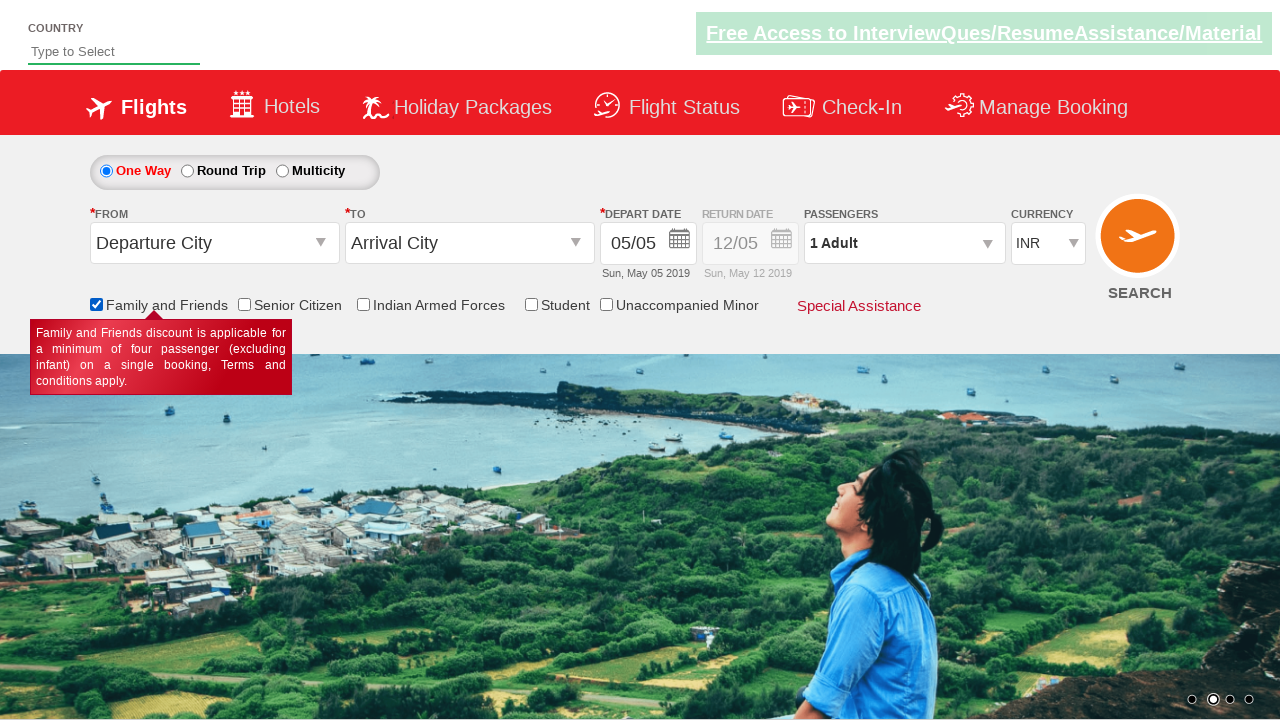

Verified friends and family checkbox is now selected
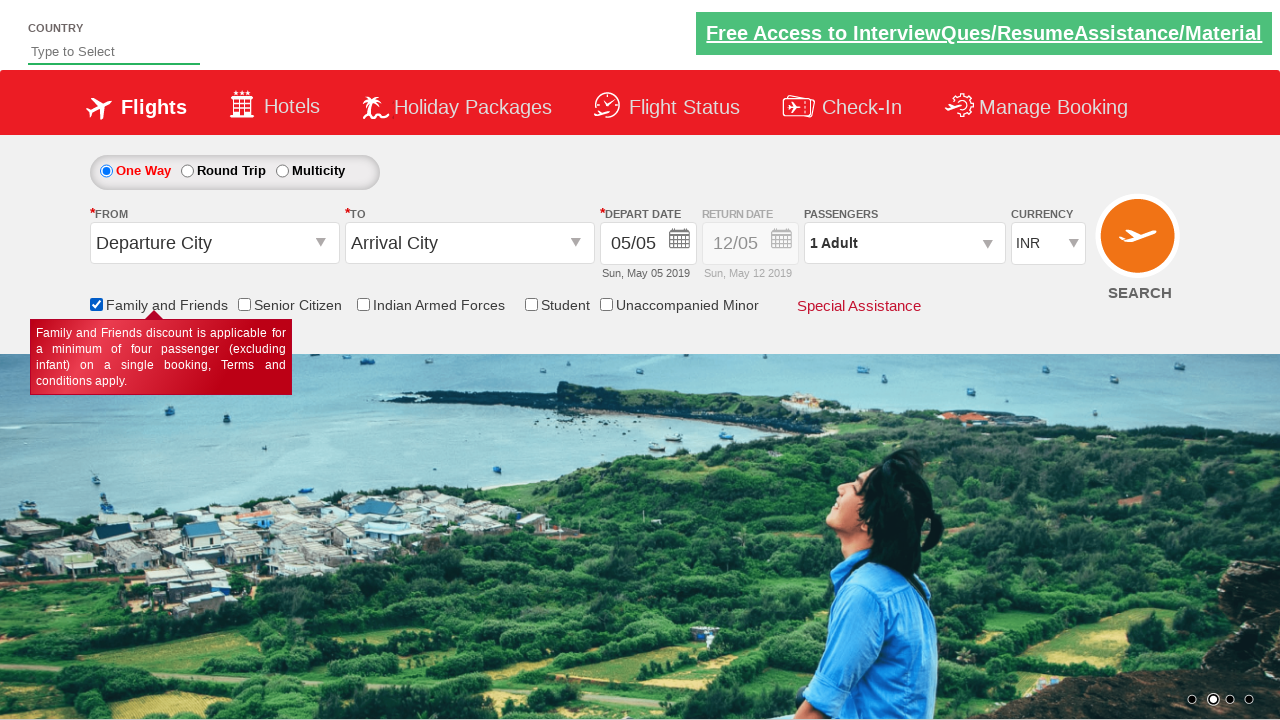

Counted total checkboxes on page: 6
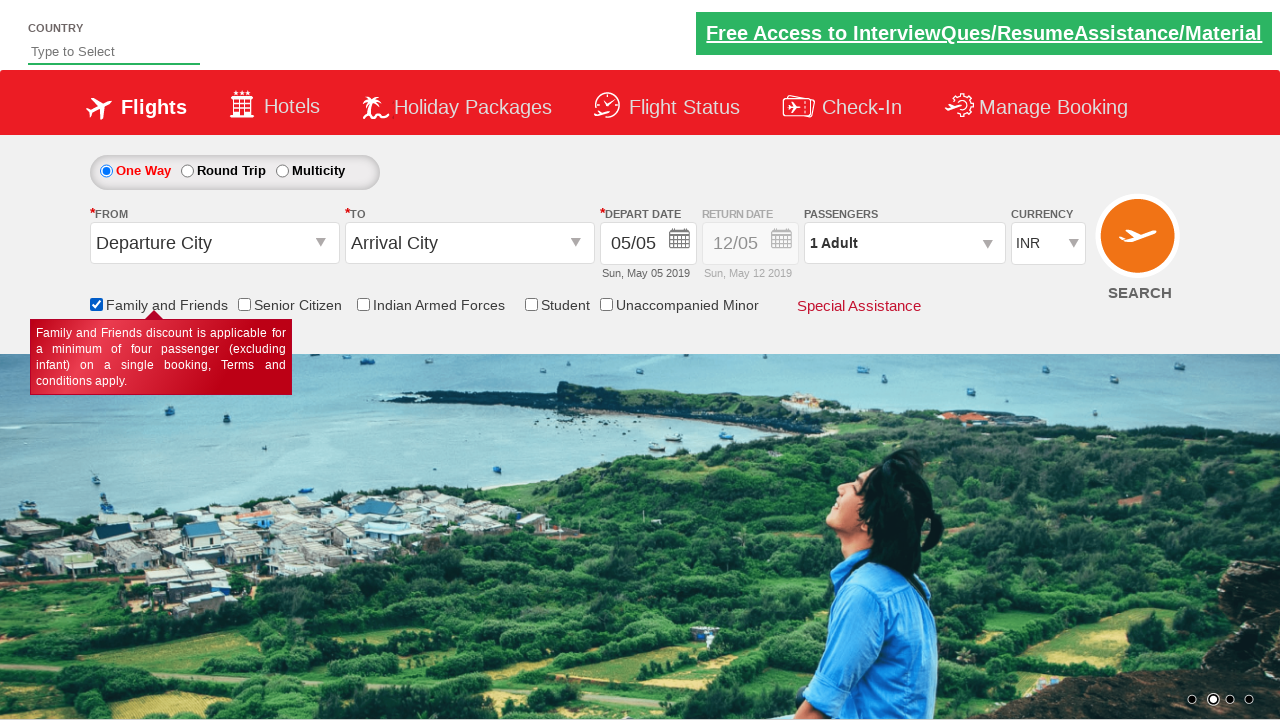

Clicked on passenger info dropdown at (904, 243) on xpath=//div[@id='divpaxinfo']
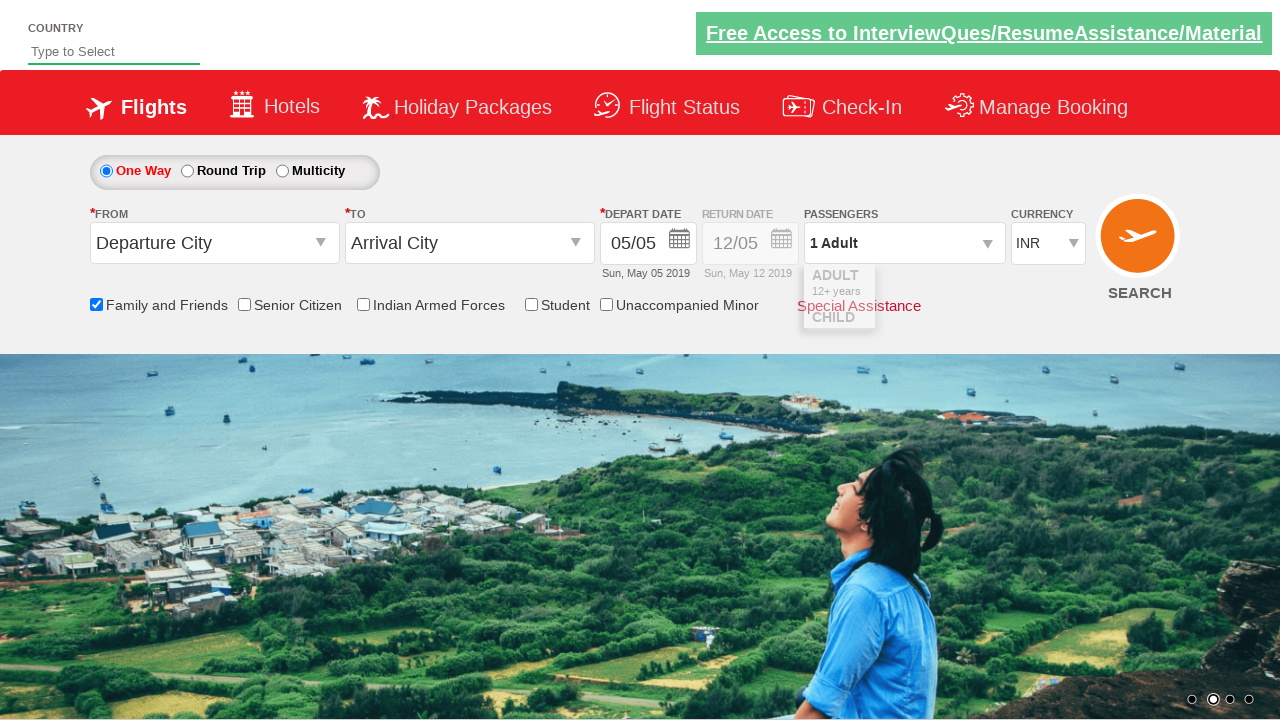

Waited for dropdown to be visible
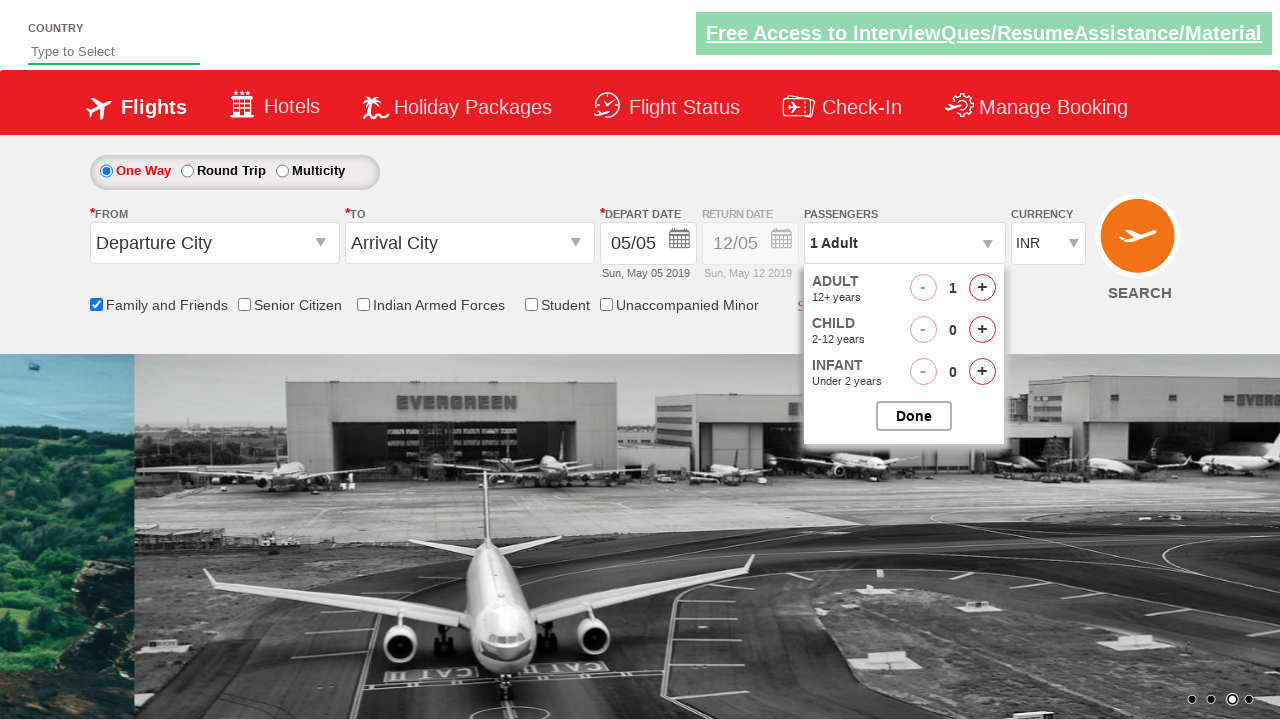

Clicked adult plus button (iteration 1 of 4) at (982, 288) on xpath=//span[@id='hrefIncAdt']
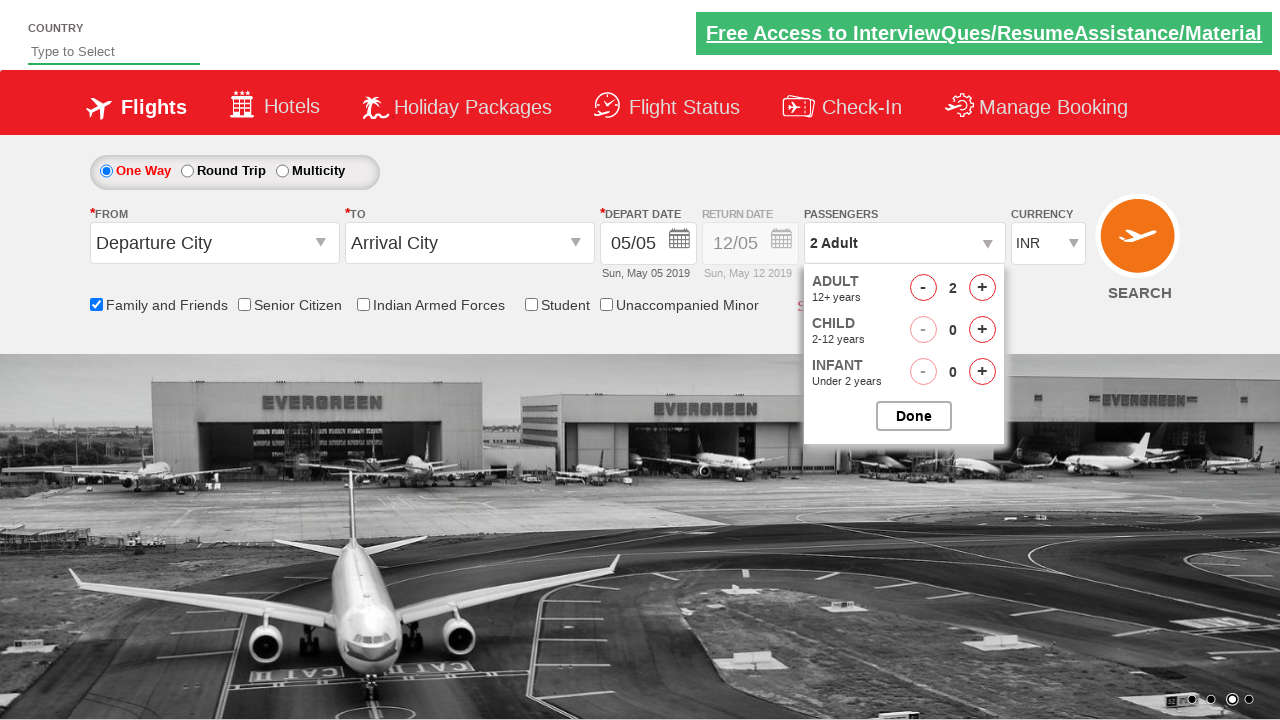

Clicked adult plus button (iteration 2 of 4) at (982, 288) on xpath=//span[@id='hrefIncAdt']
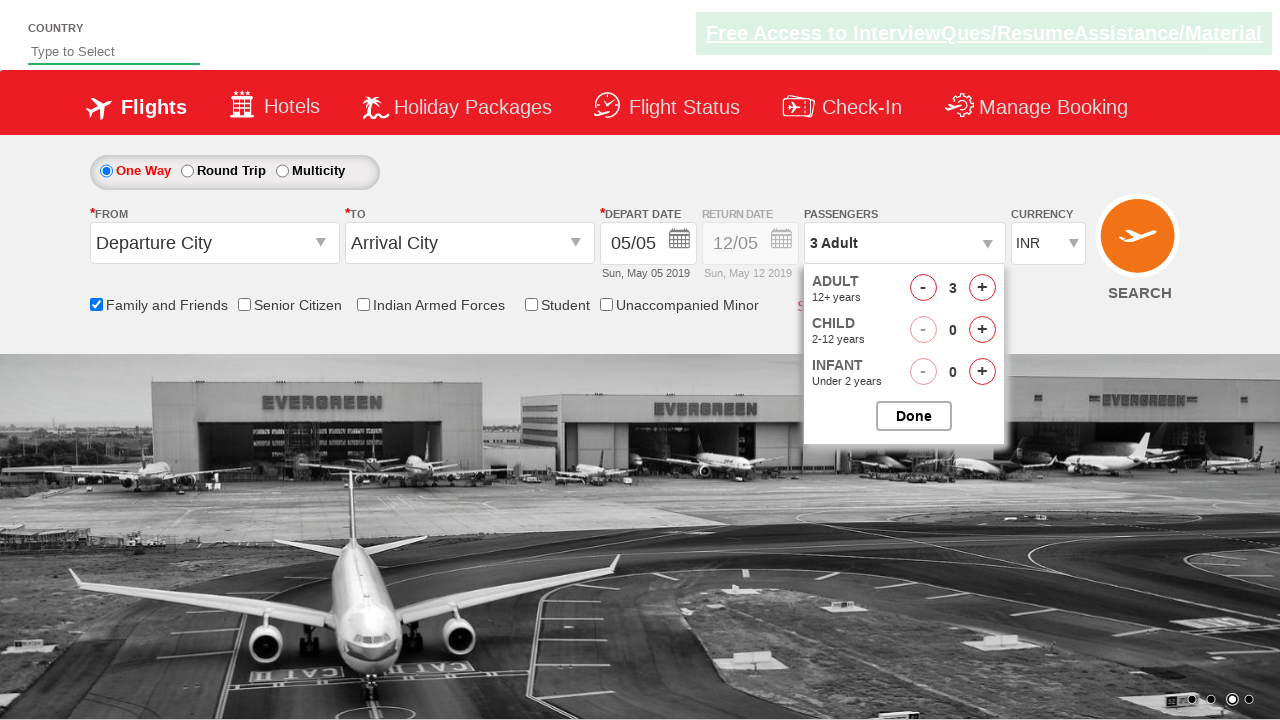

Clicked adult plus button (iteration 3 of 4) at (982, 288) on xpath=//span[@id='hrefIncAdt']
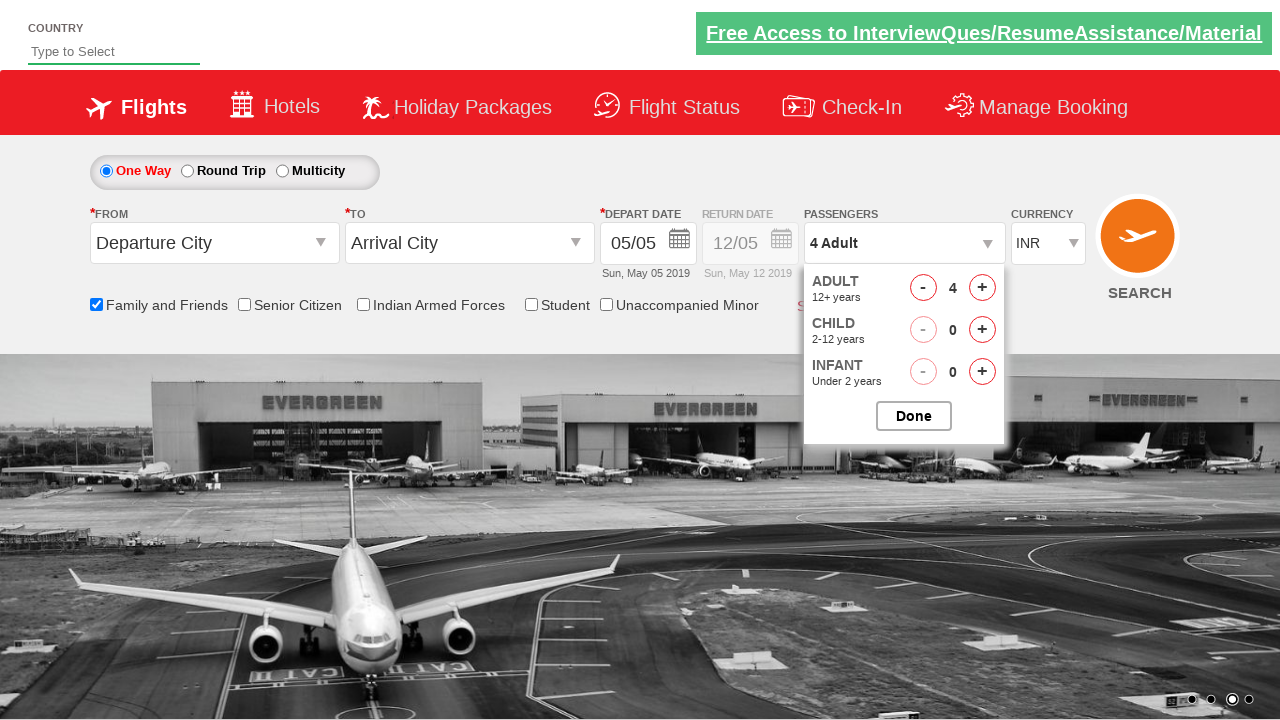

Clicked adult plus button (iteration 4 of 4) at (982, 288) on xpath=//span[@id='hrefIncAdt']
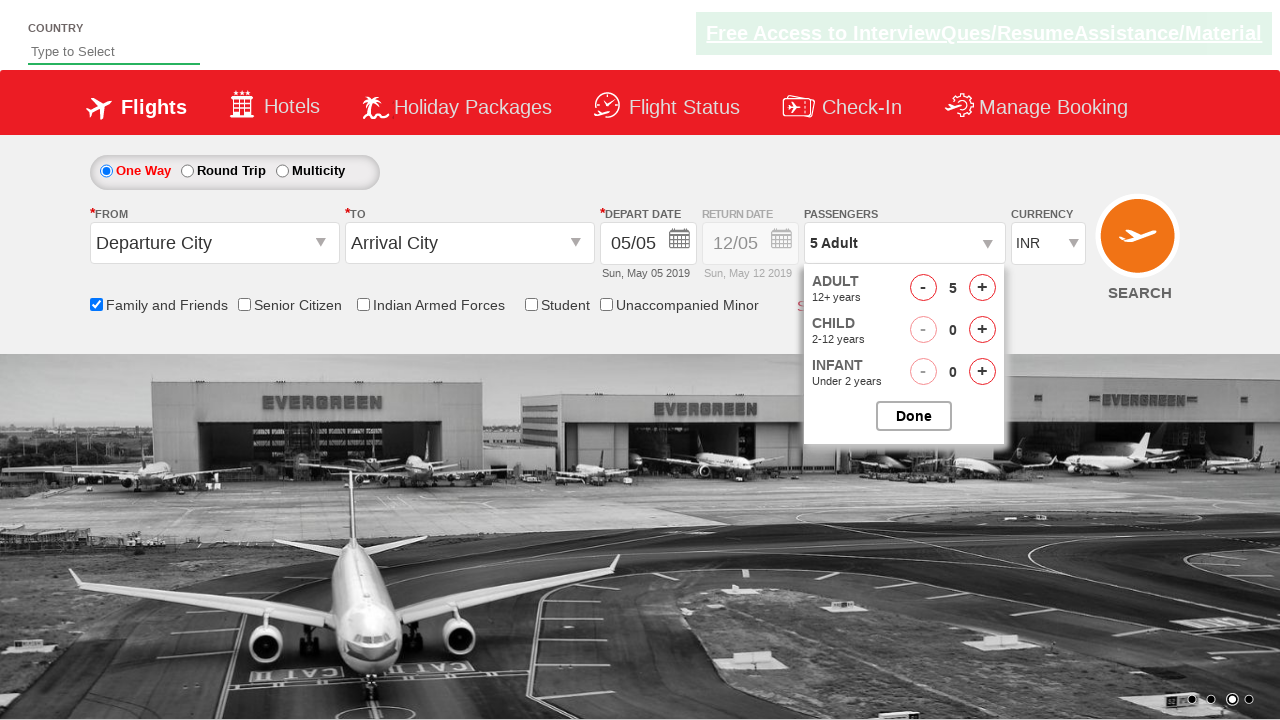

Closed the passenger selection dropdown at (914, 416) on xpath=//input[@id='btnclosepaxoption']
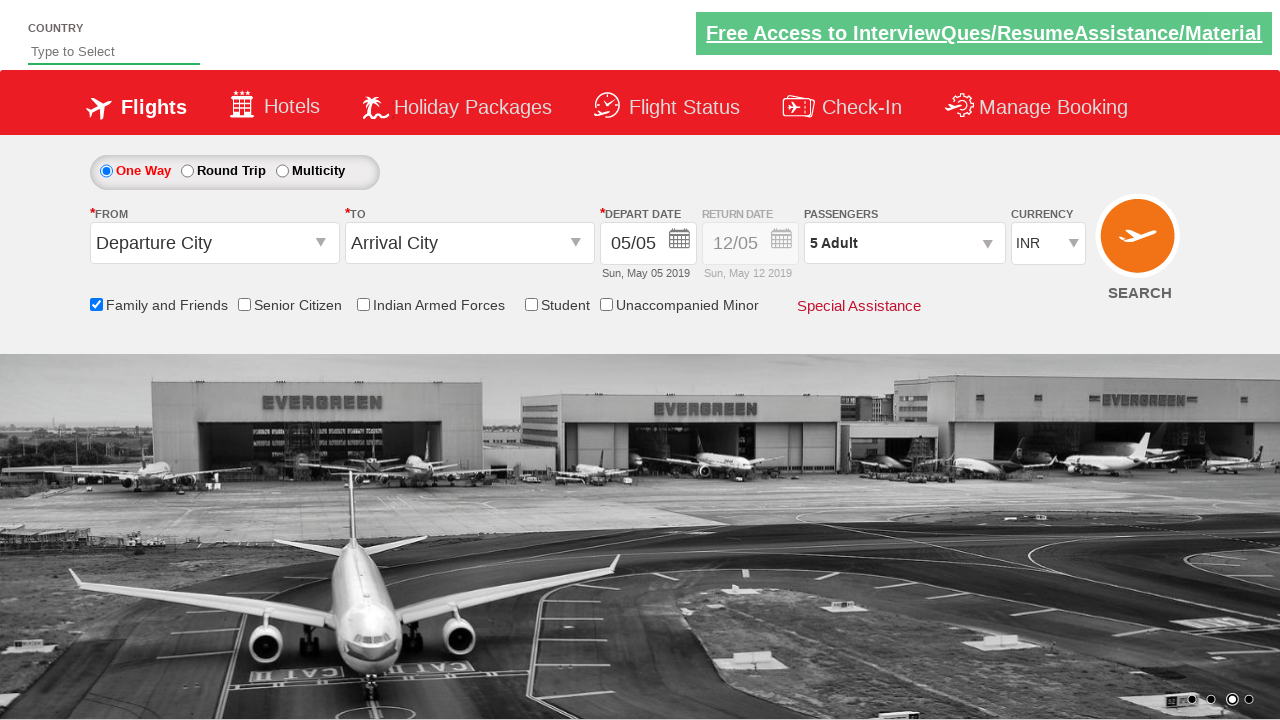

Verified passenger count displays '5 Adult'
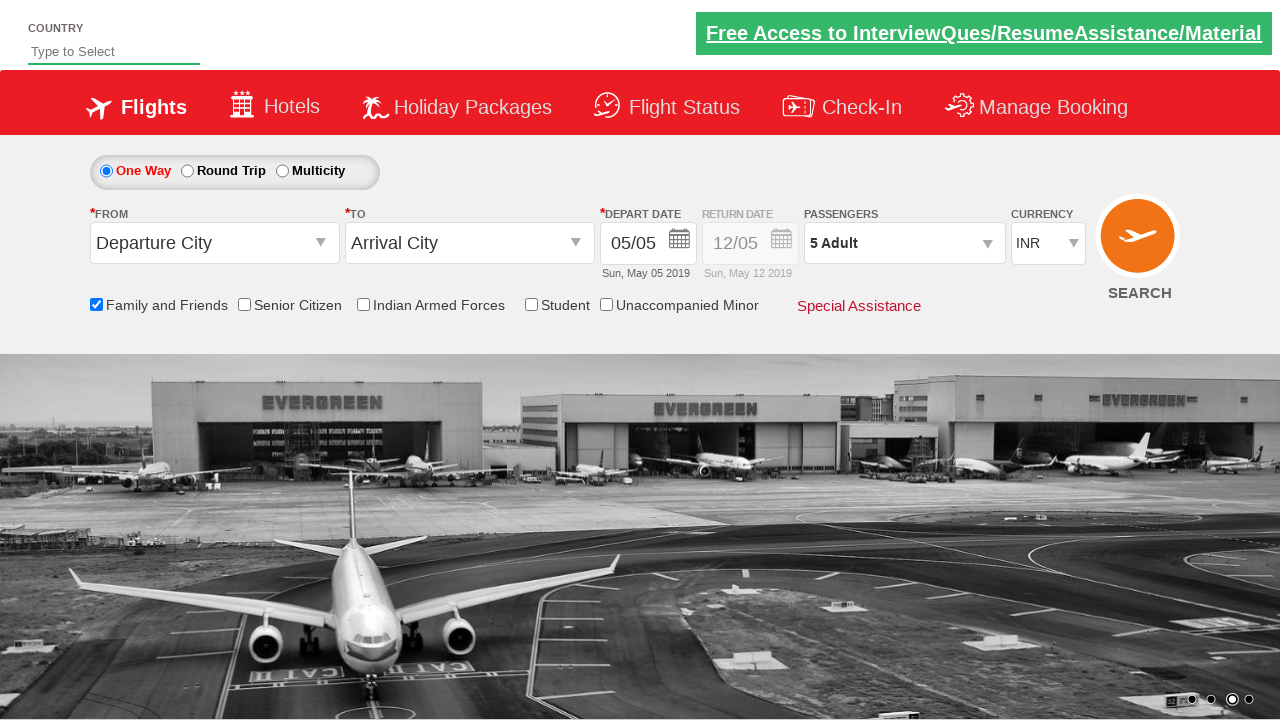

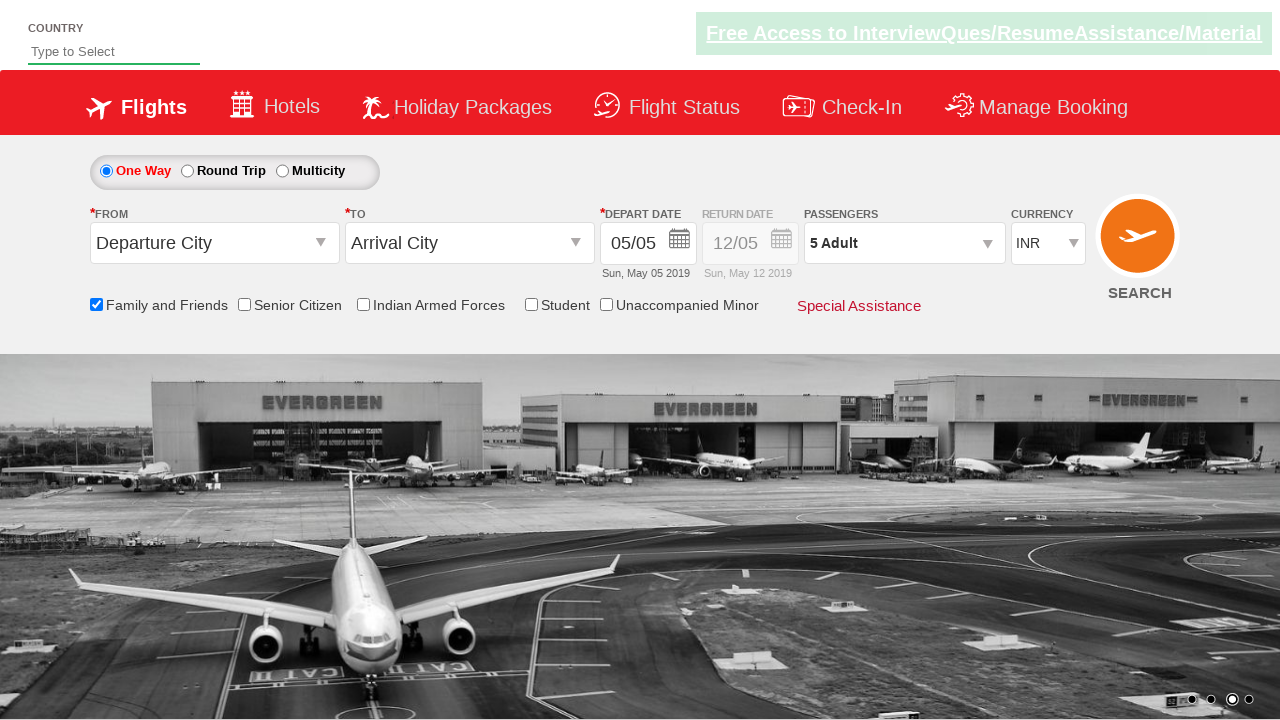